Tests iframe switching functionality by navigating to W3Schools tryit editor, switching to the result iframe, and clicking the "Try it" button to trigger an alert

Starting URL: https://www.w3schools.com/jsref/tryit.asp?filename=tryjsref_alert

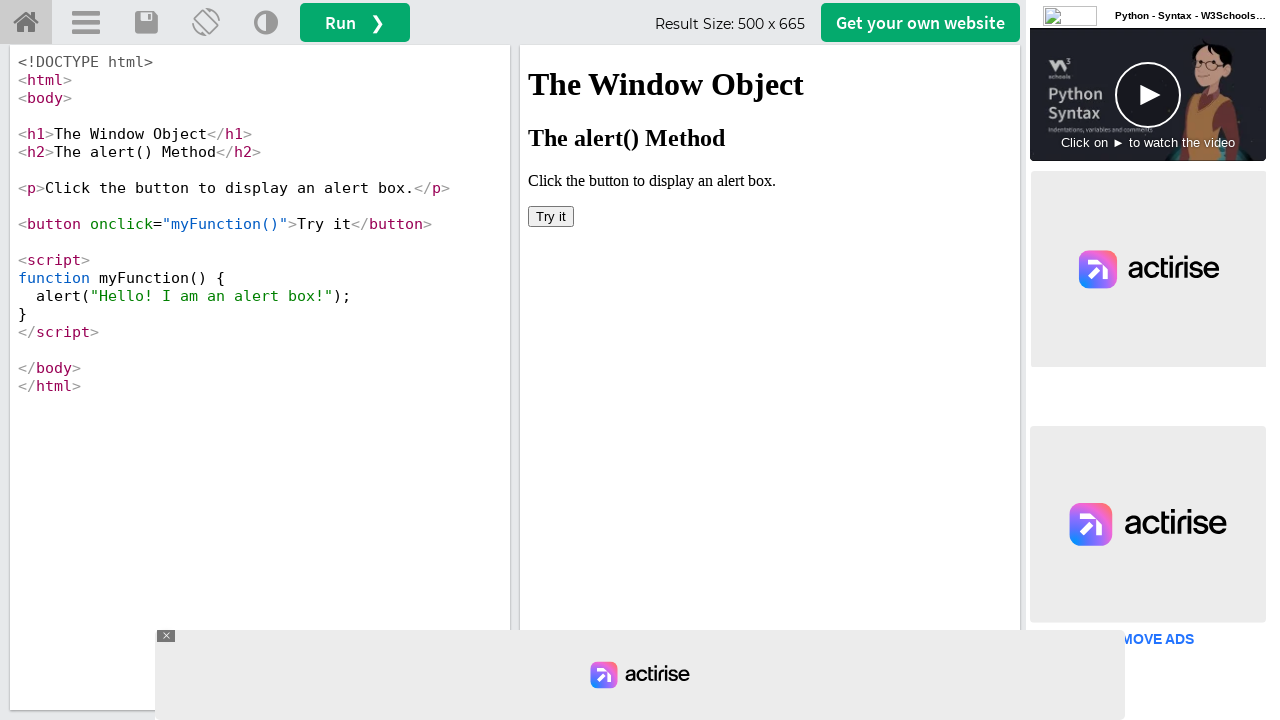

Located the result iframe with ID 'iframeResult'
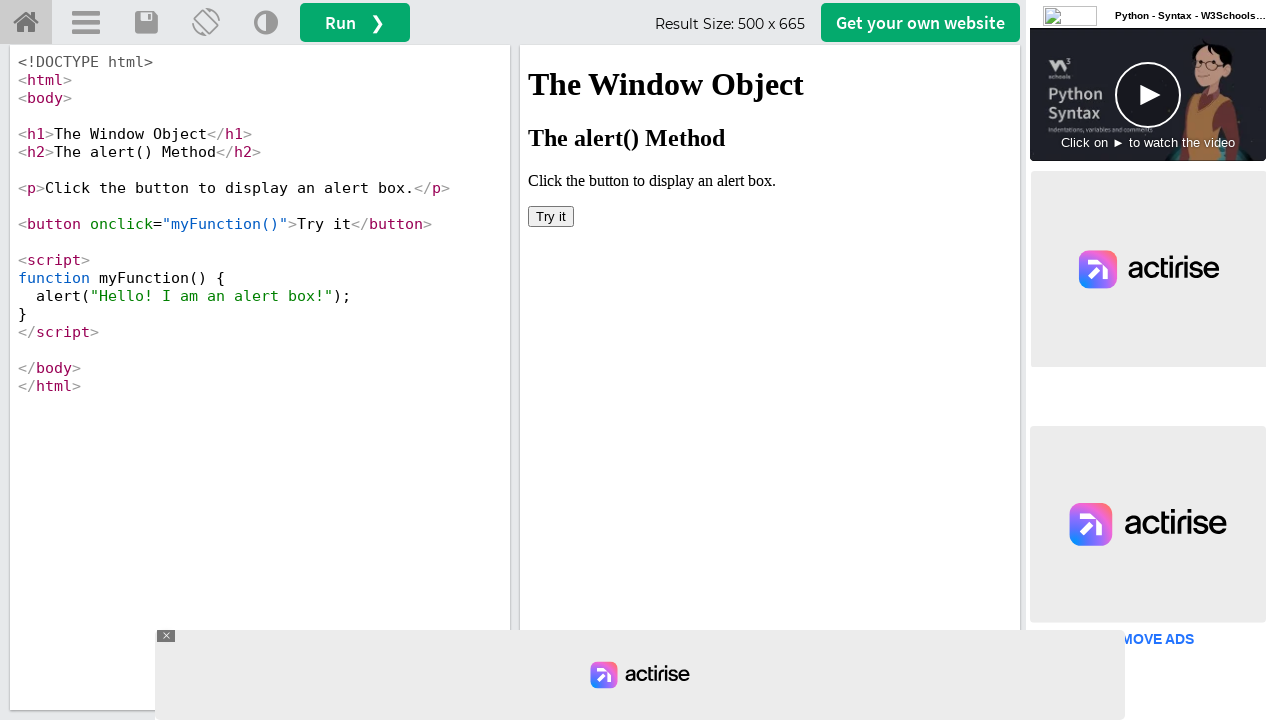

Clicked the 'Try it' button inside the iframe at (551, 216) on #iframeResult >> internal:control=enter-frame >> xpath=//button[text()='Try it']
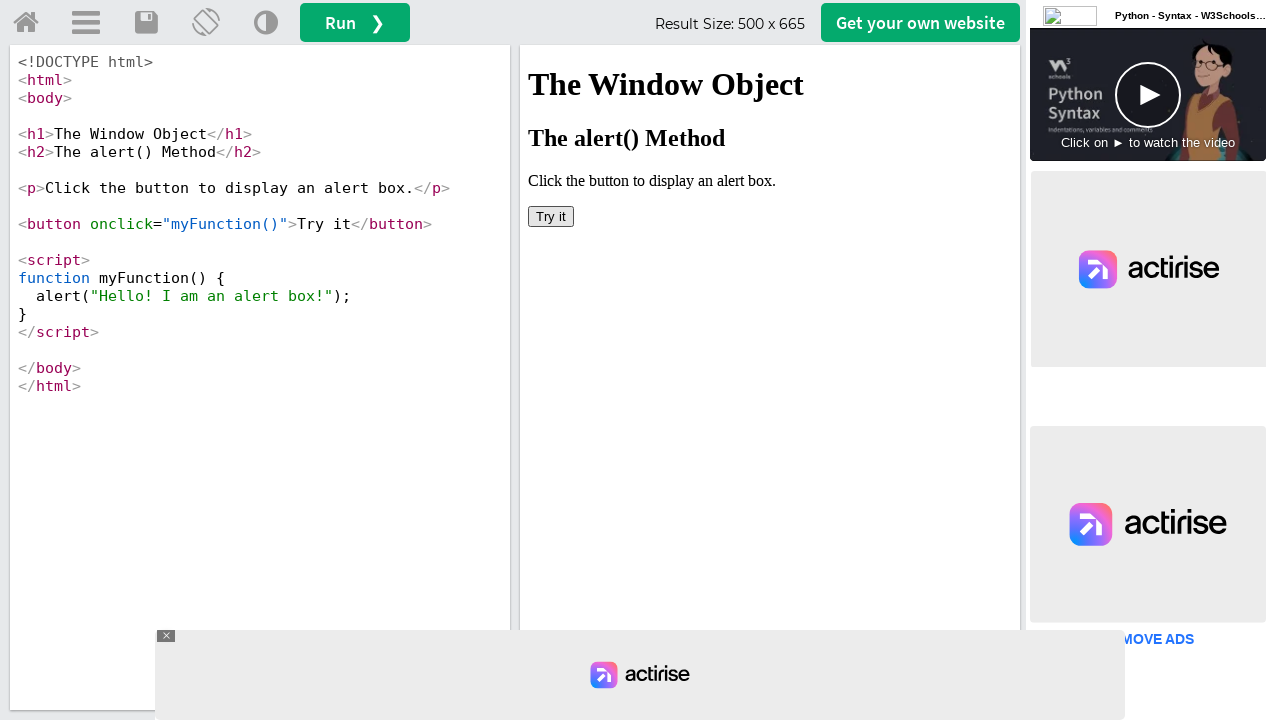

Set up dialog handler to accept alert dialogs
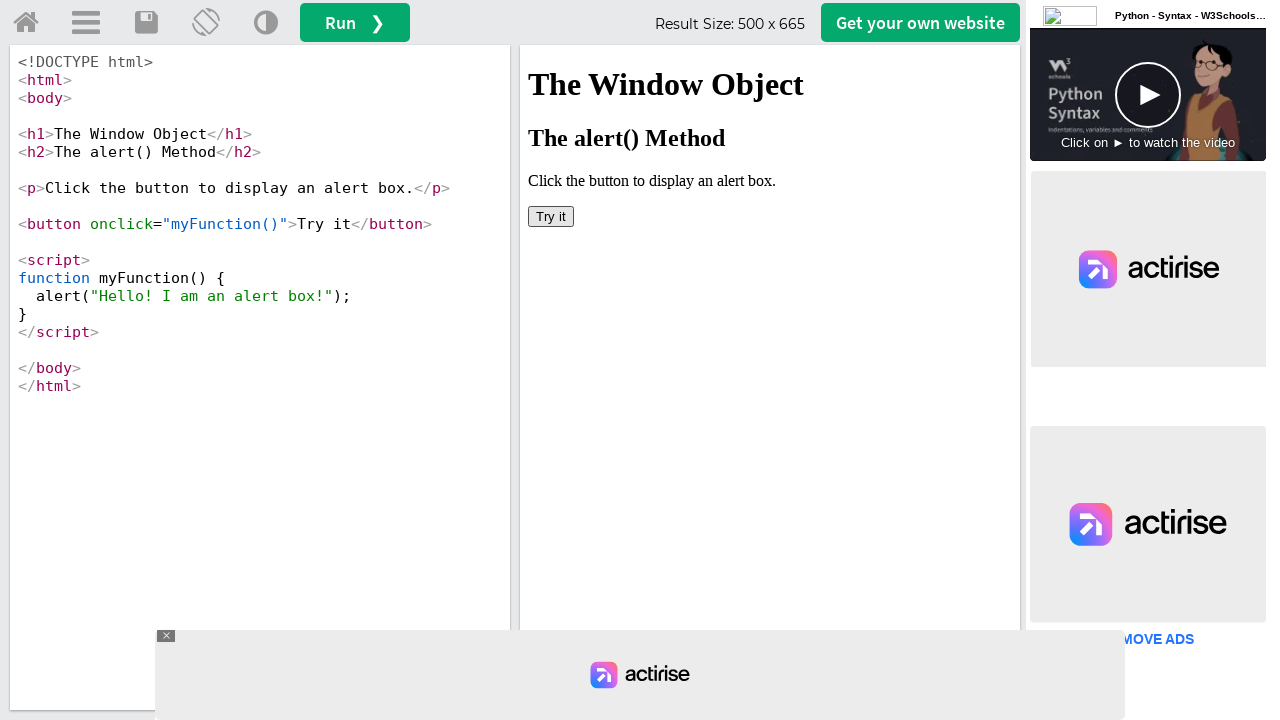

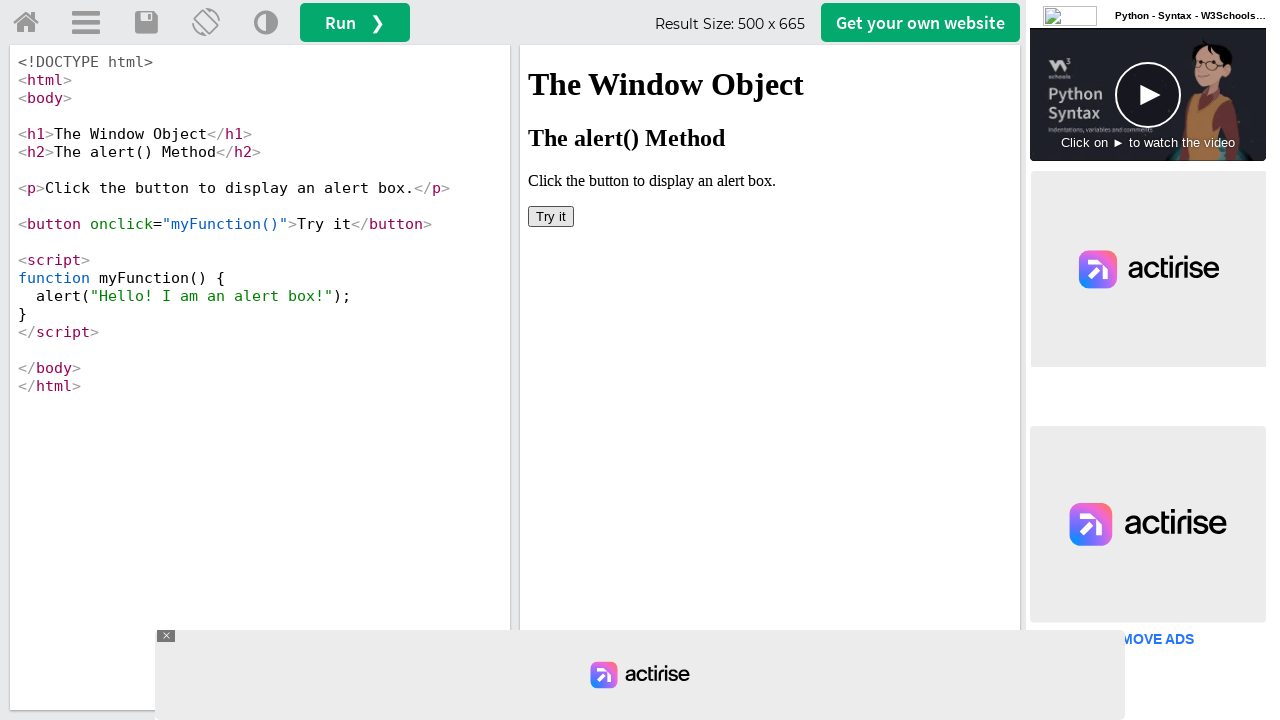